Tests clearing the complete state of all items by checking and unchecking the toggle-all

Starting URL: https://demo.playwright.dev/todomvc

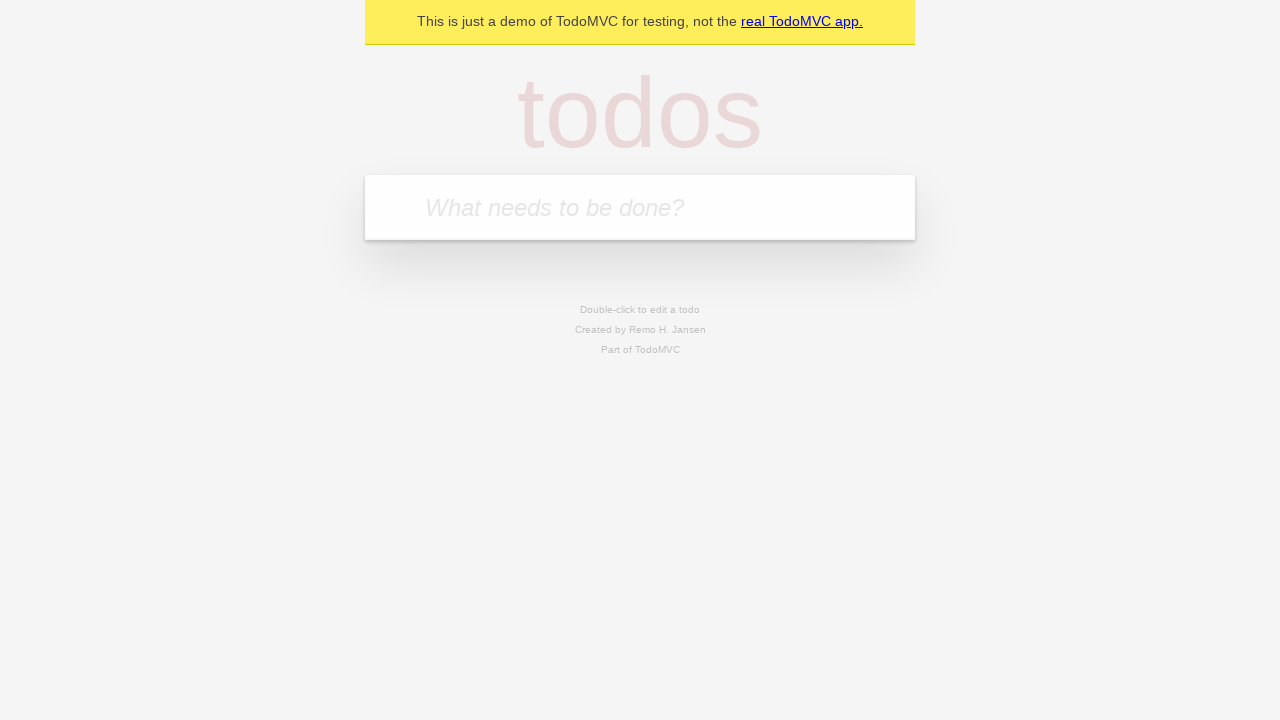

Filled todo input with 'buy some cheese' on internal:attr=[placeholder="What needs to be done?"i]
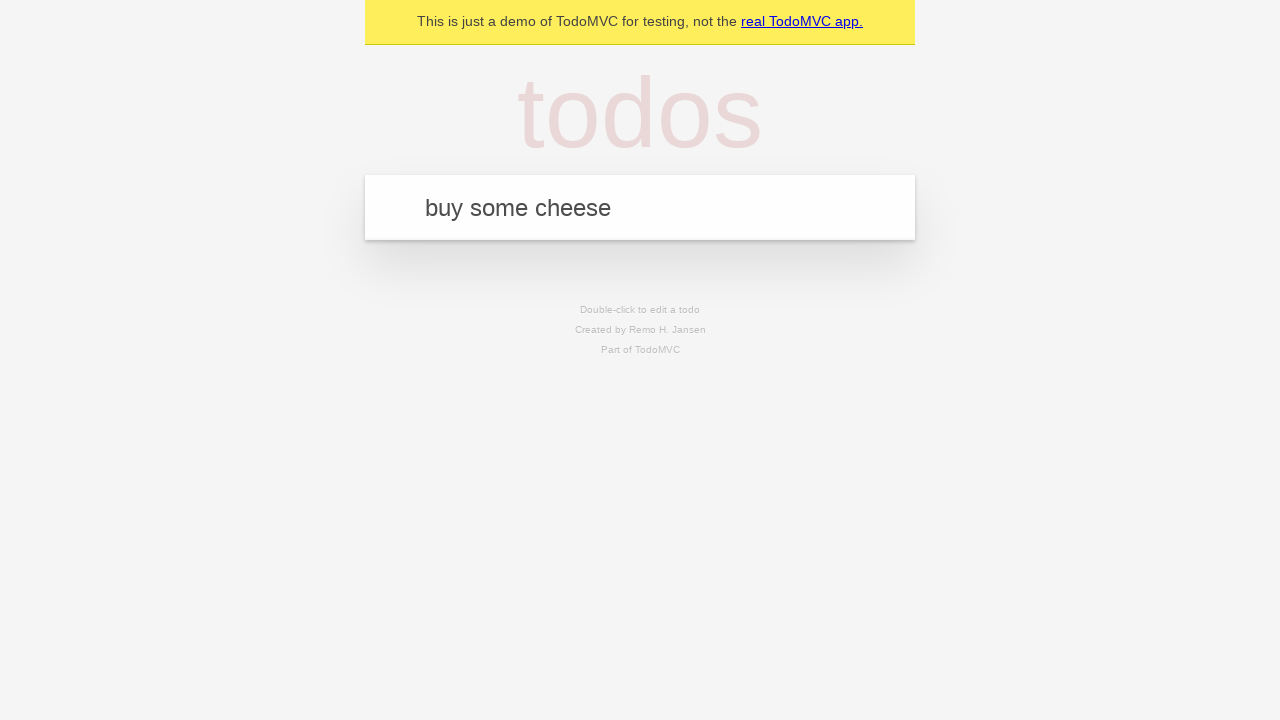

Pressed Enter to add todo 'buy some cheese' on internal:attr=[placeholder="What needs to be done?"i]
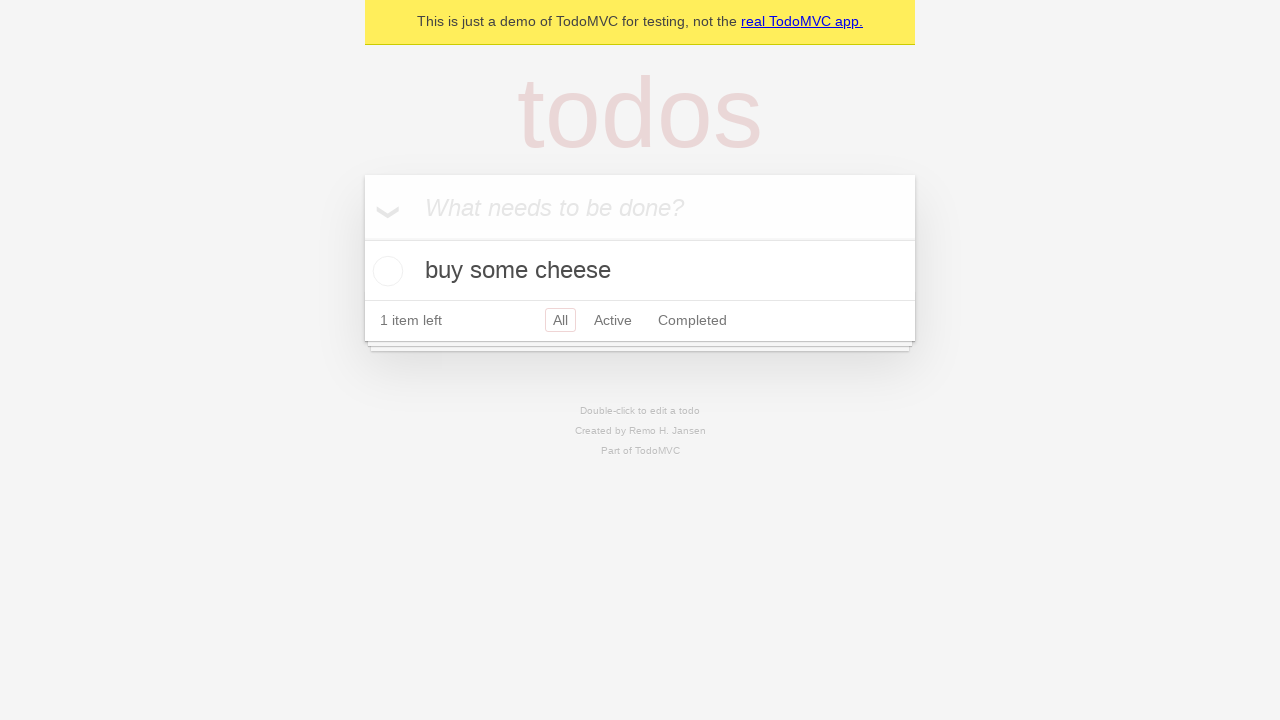

Filled todo input with 'feed the cat' on internal:attr=[placeholder="What needs to be done?"i]
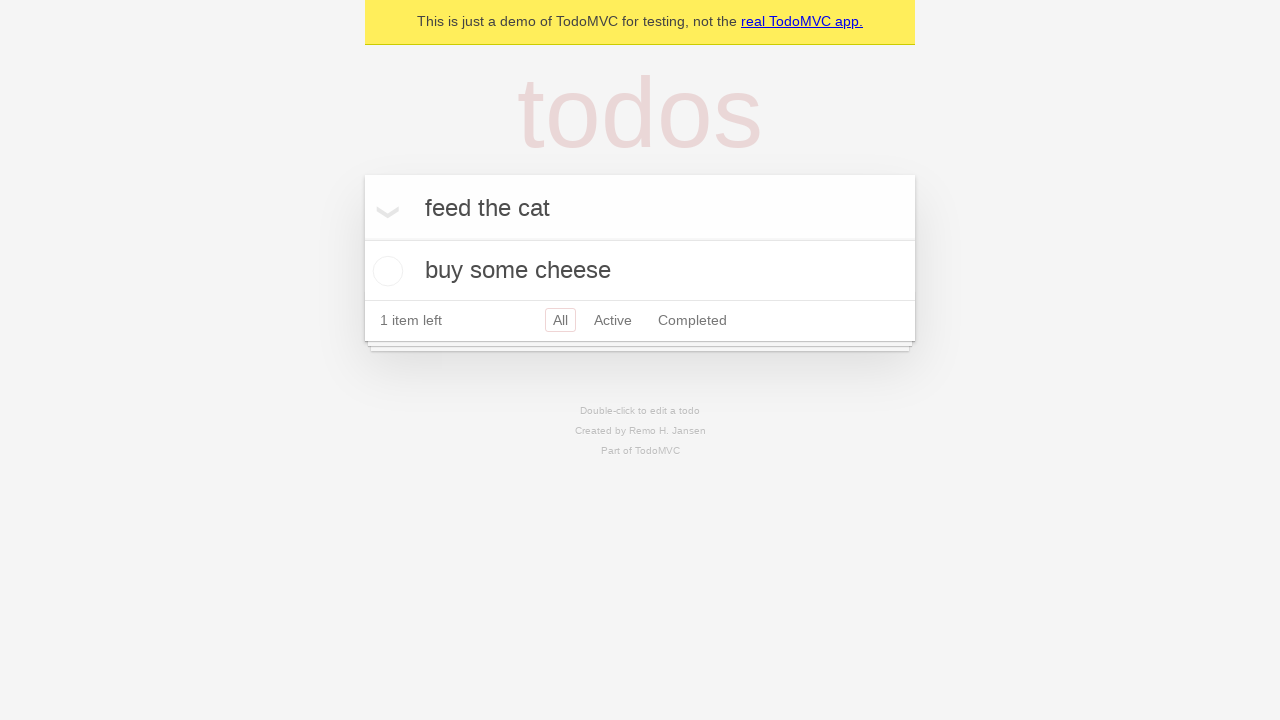

Pressed Enter to add todo 'feed the cat' on internal:attr=[placeholder="What needs to be done?"i]
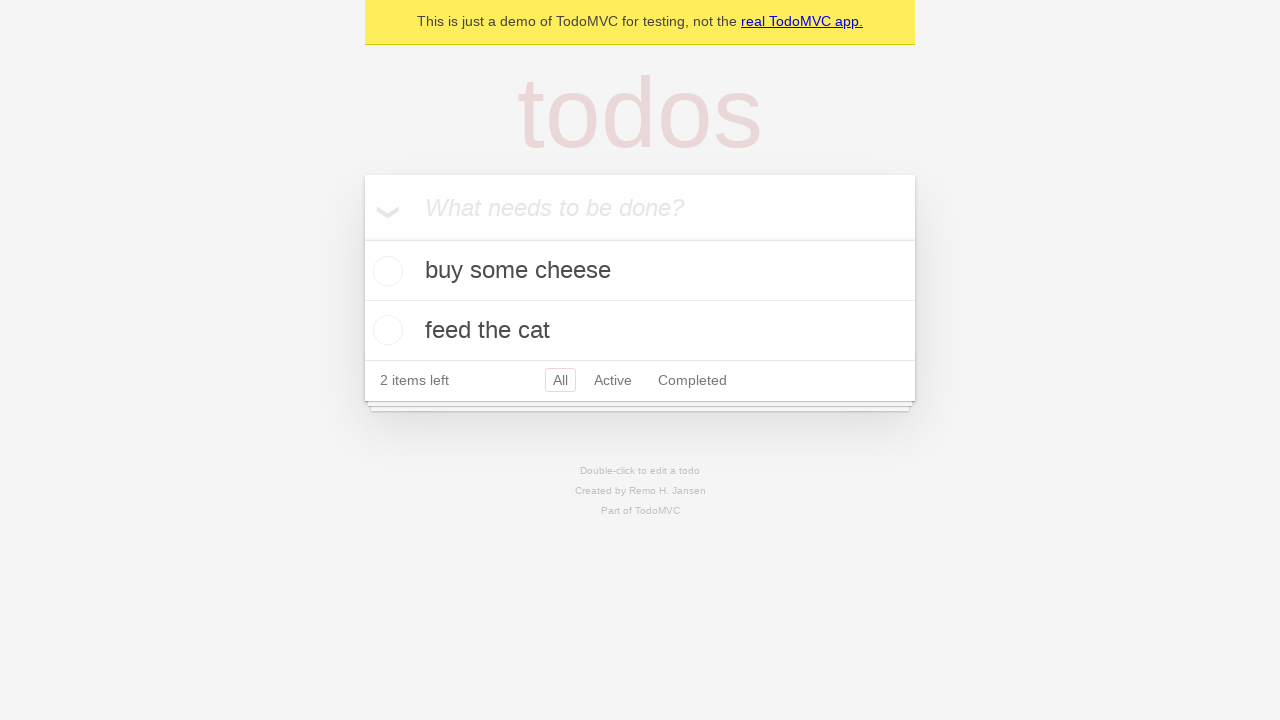

Filled todo input with 'book a doctors appointment' on internal:attr=[placeholder="What needs to be done?"i]
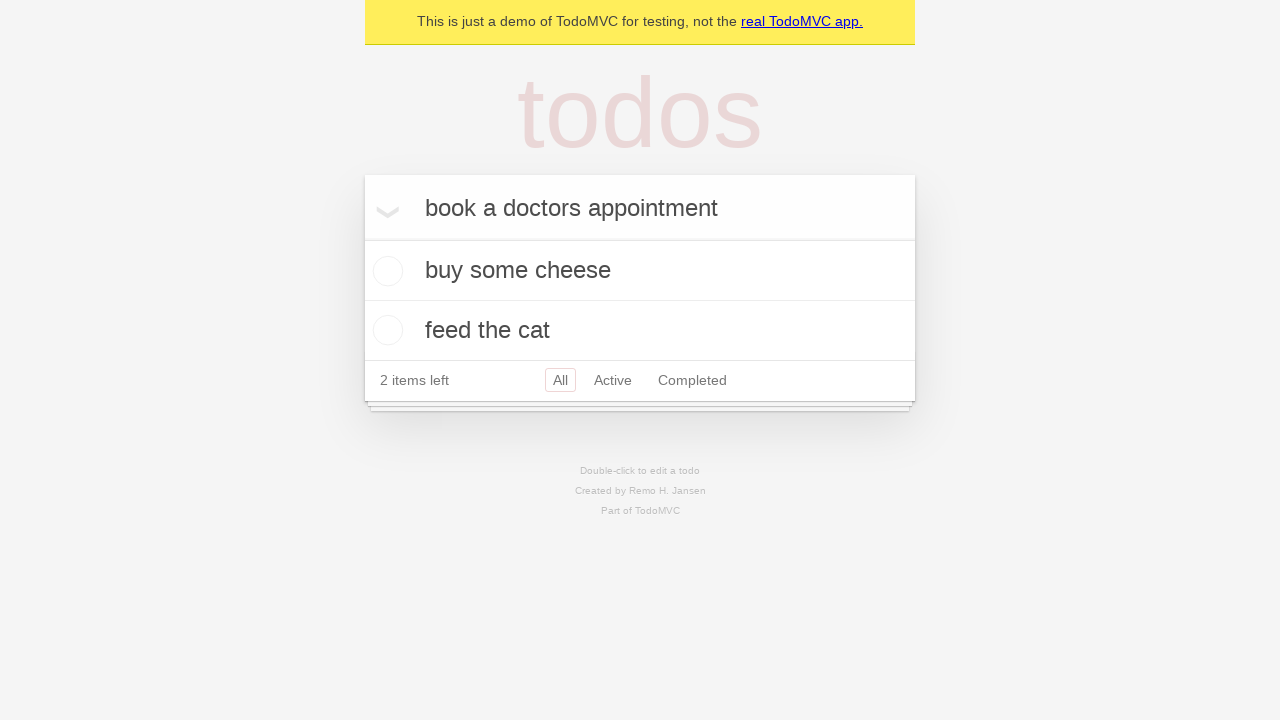

Pressed Enter to add todo 'book a doctors appointment' on internal:attr=[placeholder="What needs to be done?"i]
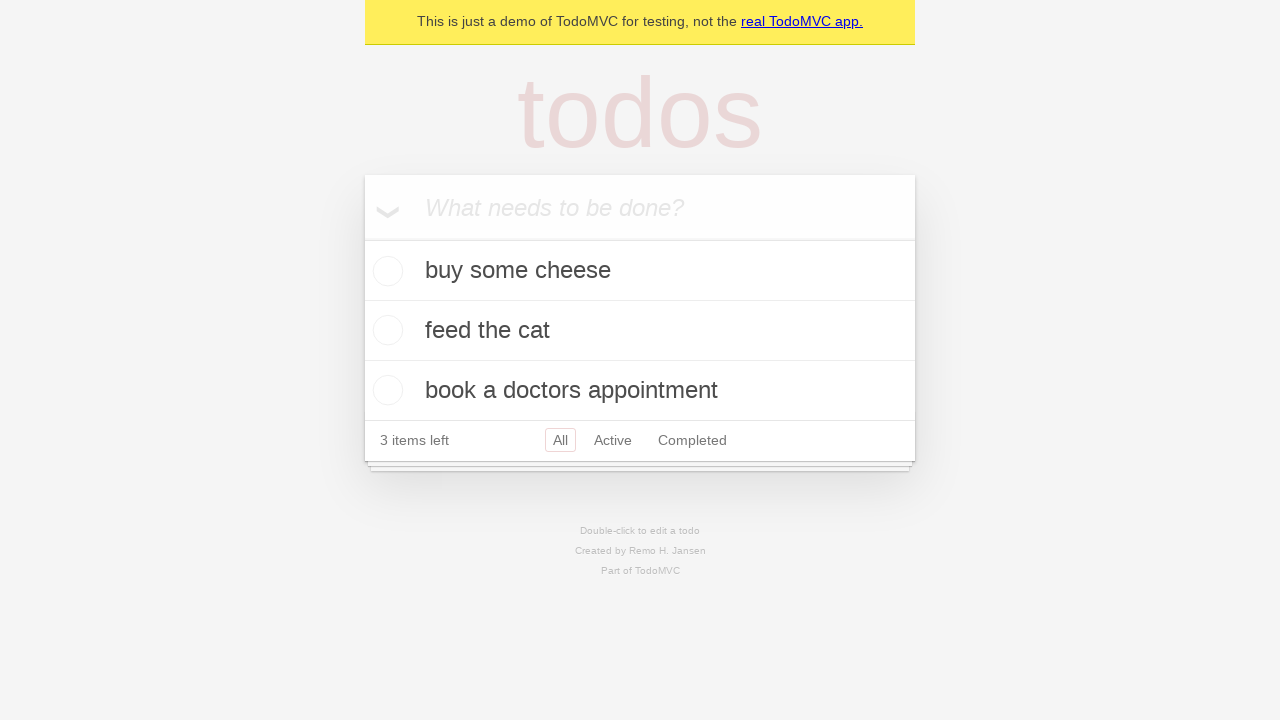

Clicked toggle-all to mark all items as complete at (362, 238) on internal:label="Mark all as complete"i
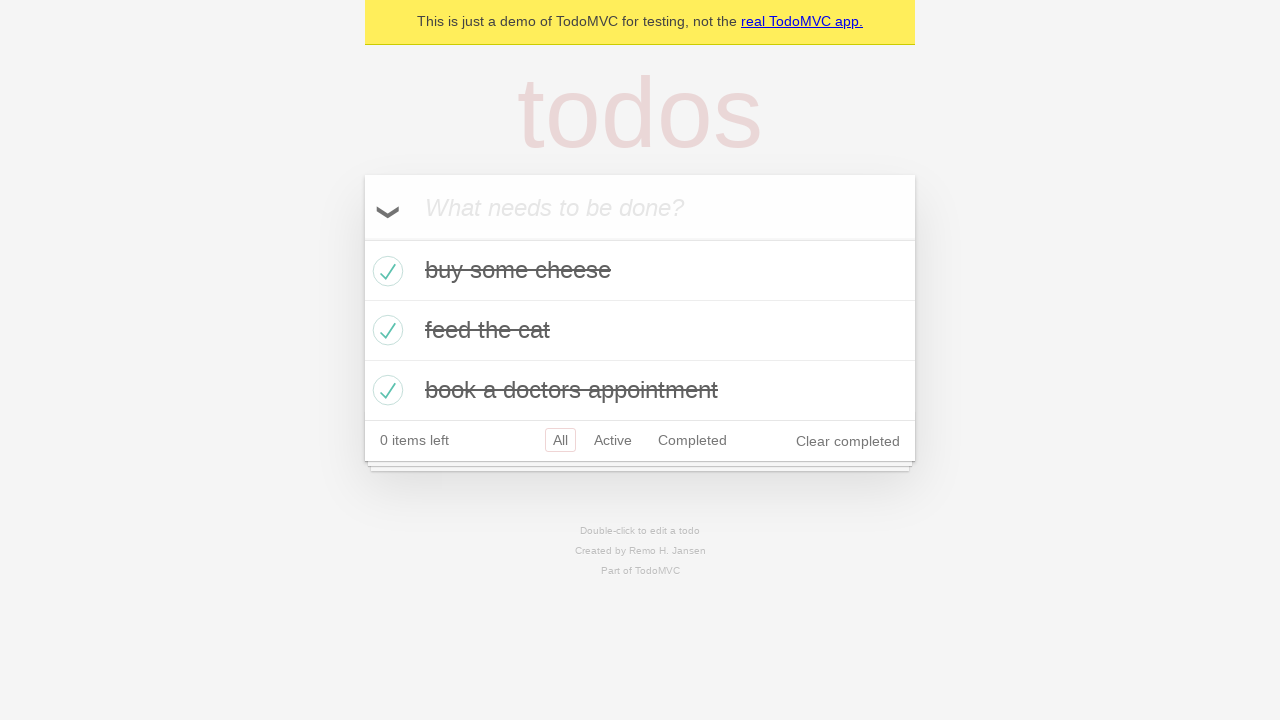

Clicked toggle-all to uncheck all items and clear complete state at (362, 238) on internal:label="Mark all as complete"i
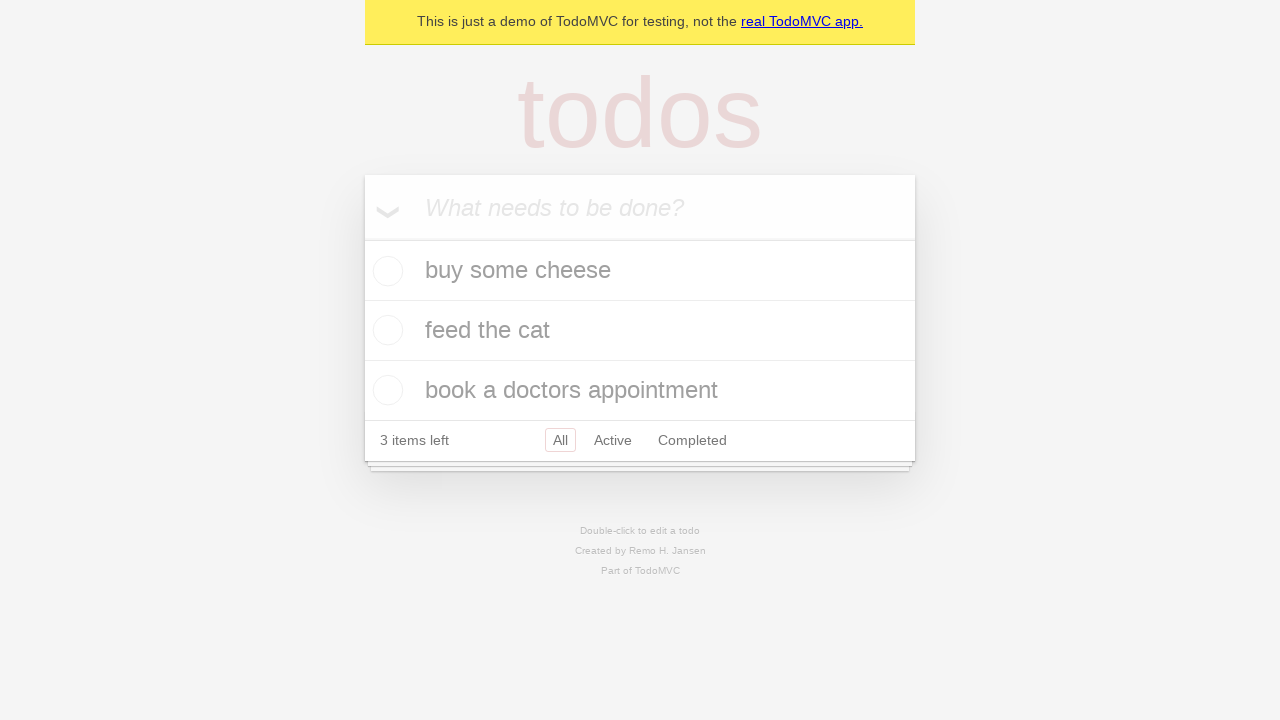

Waited for todo items to be present in DOM
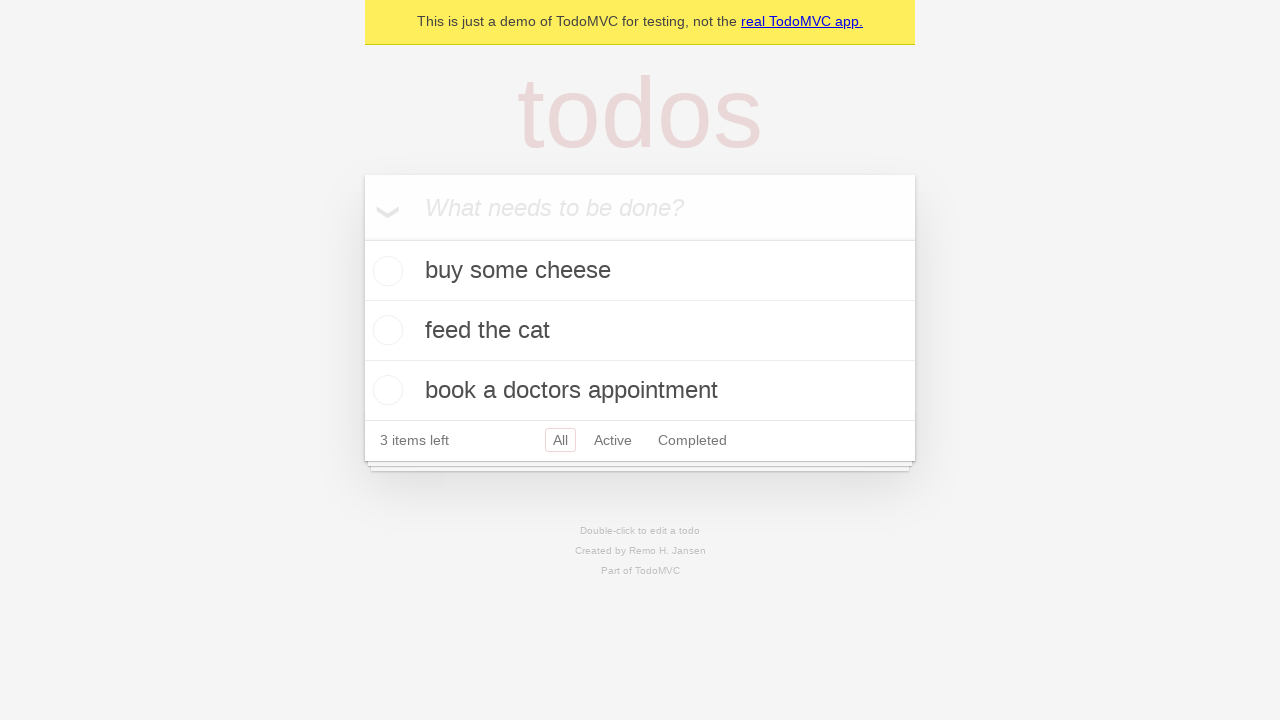

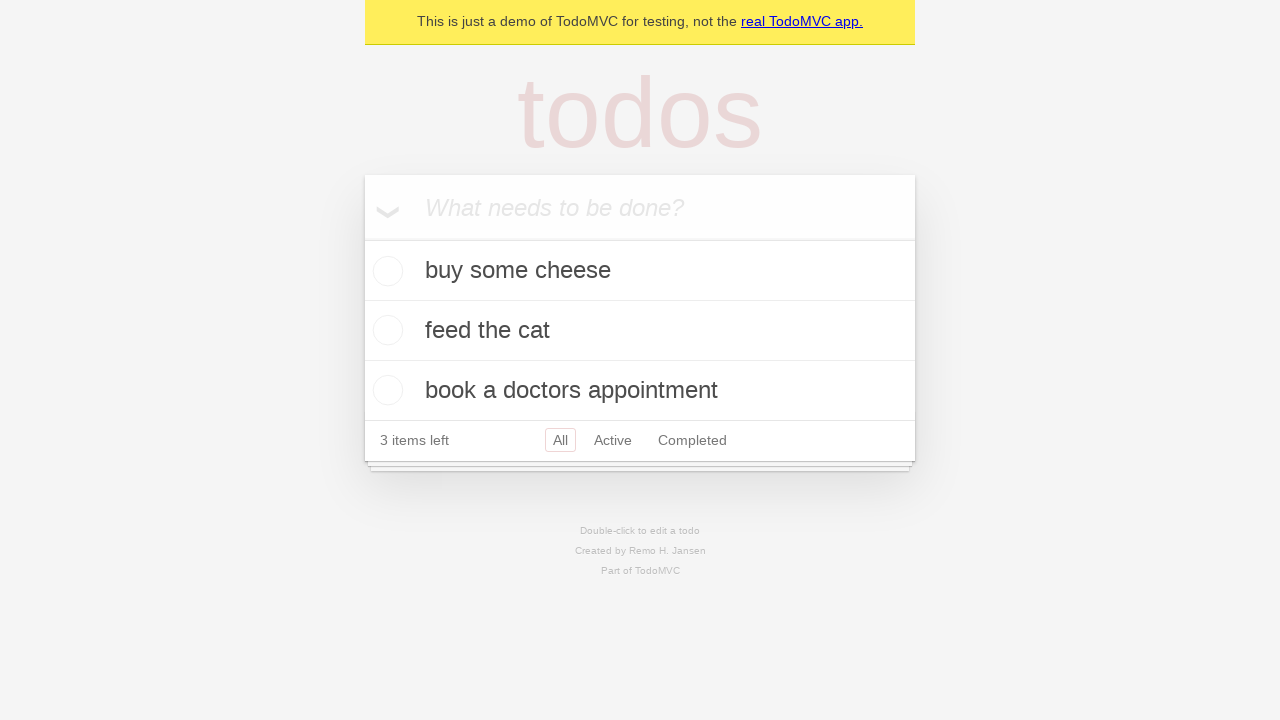